Tests the search functionality on The Souled Store website by entering a search term in the search input field

Starting URL: https://www.thesouledstore.com/

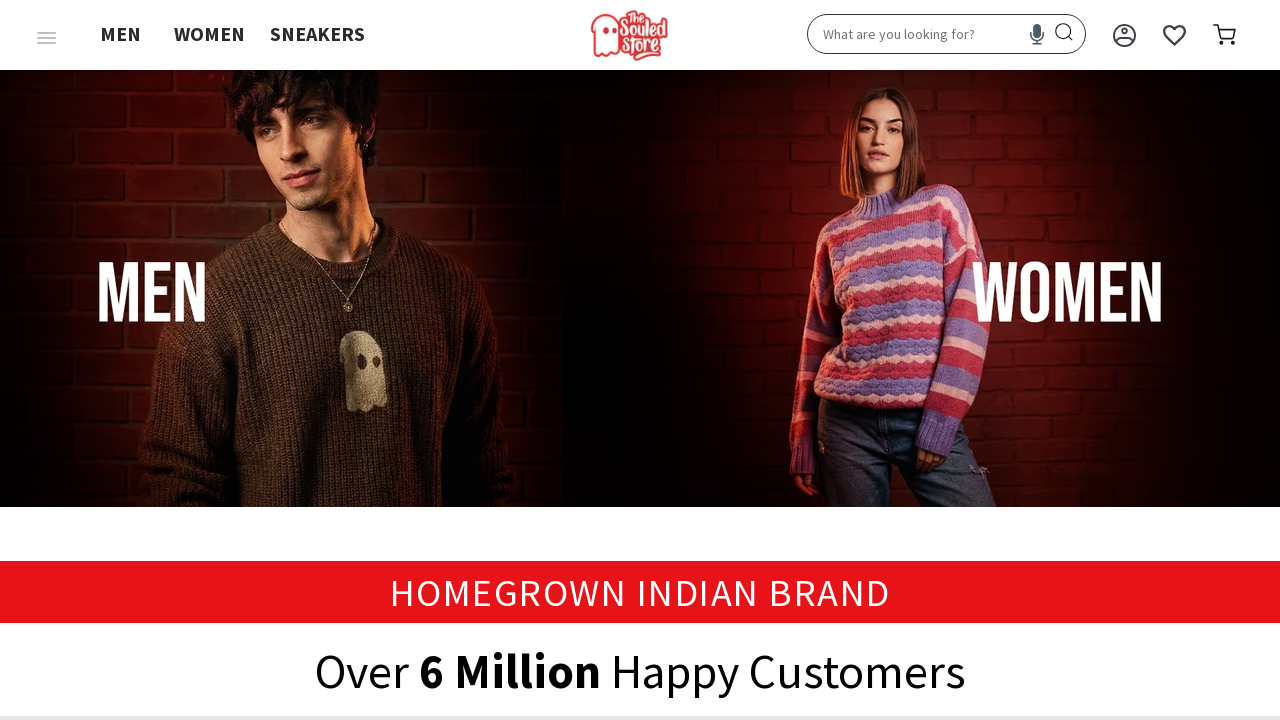

Filled search input field with 'shirts' on #search
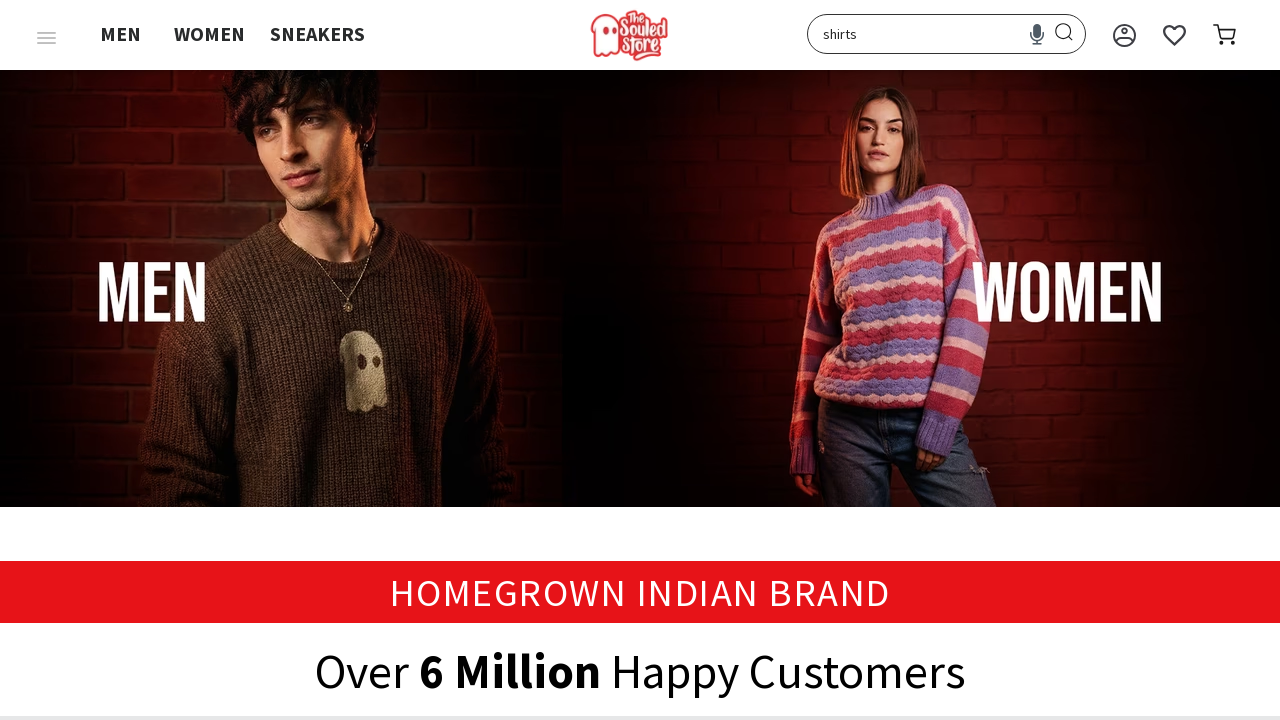

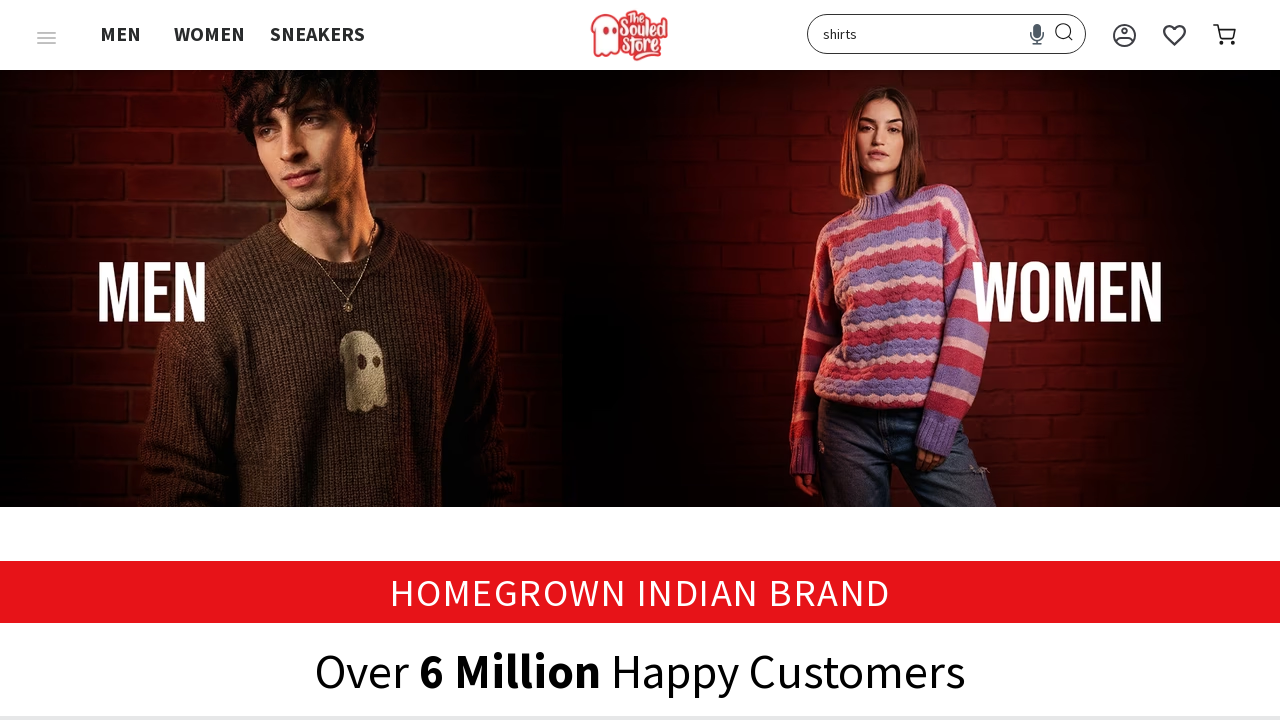